Tests the Autocomplete widget by typing different search terms into the input field

Starting URL: https://jqueryui.com/

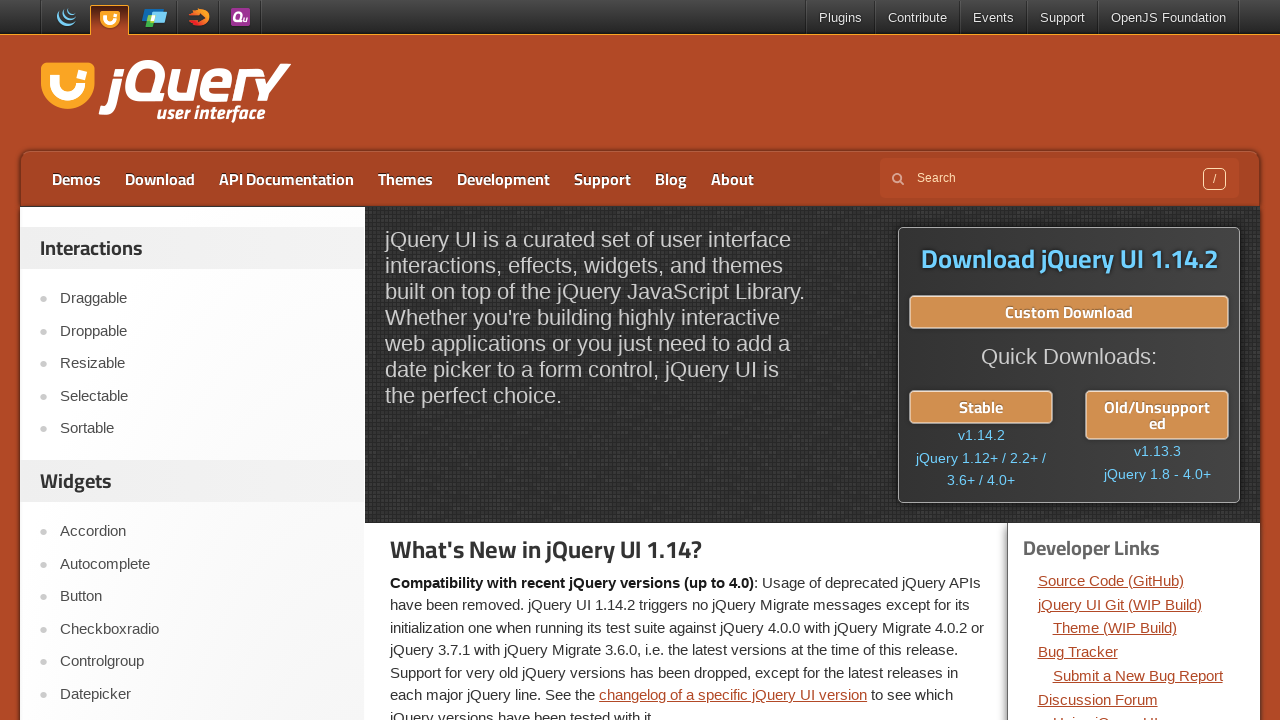

Scrolled down to widgets section
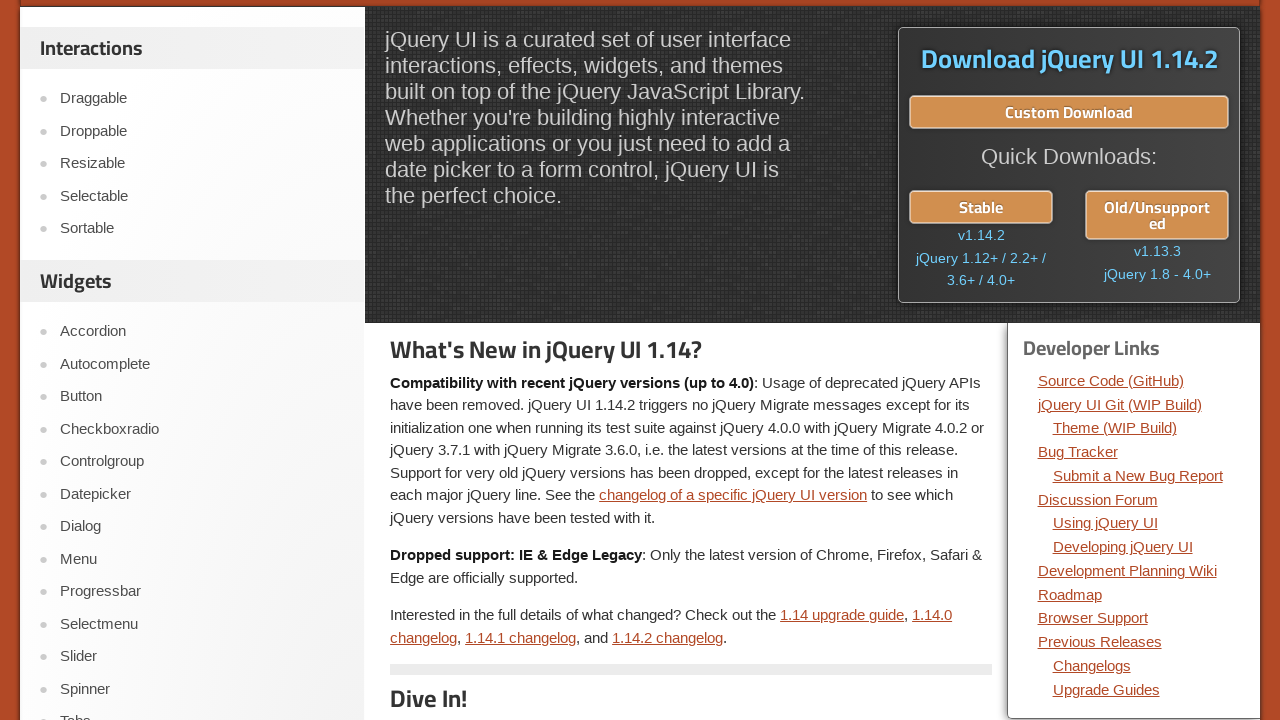

Clicked on Autocomplete widget link at (202, 364) on #sidebar > aside:nth-child(2) > ul > li:nth-child(2) > a
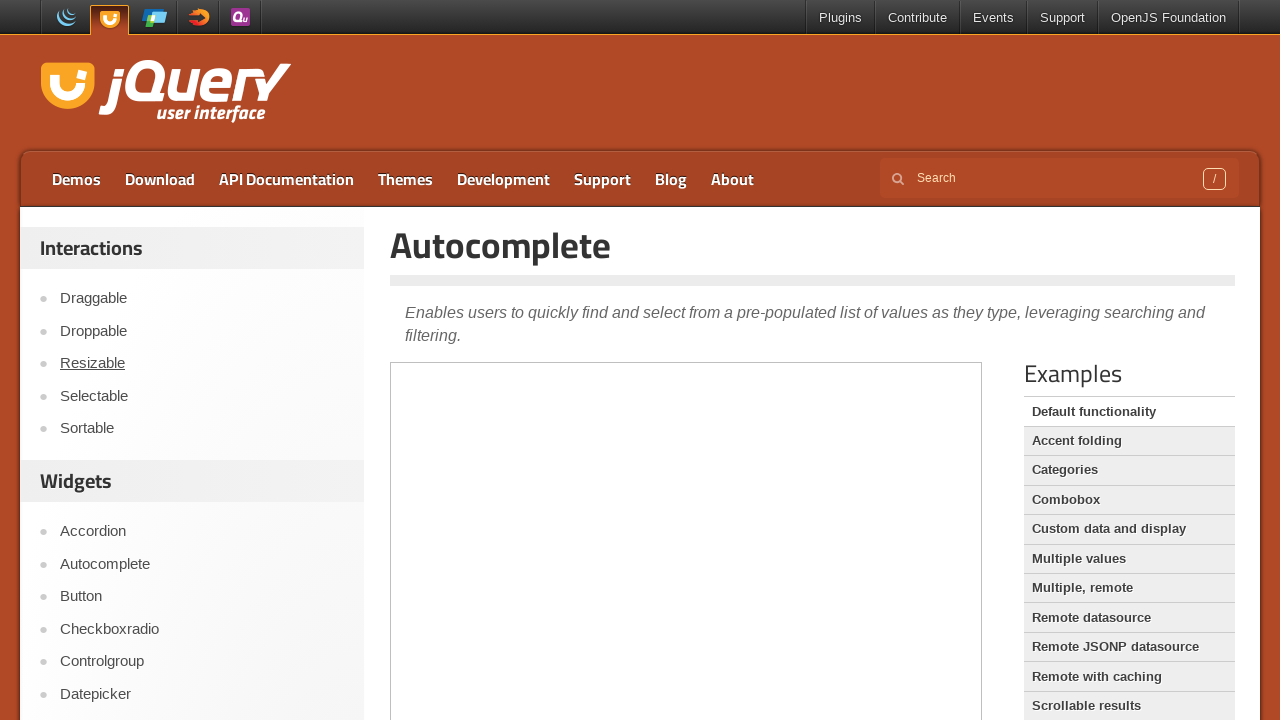

Autocomplete iframe loaded
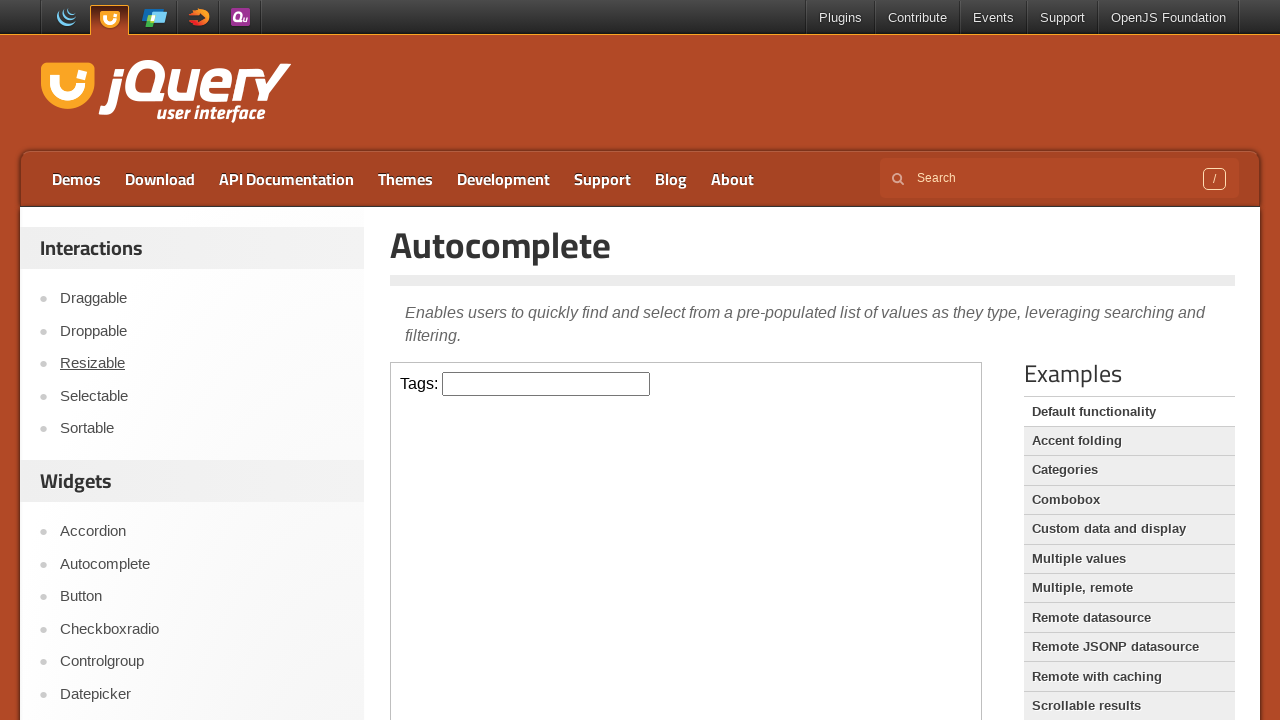

Located iframe element
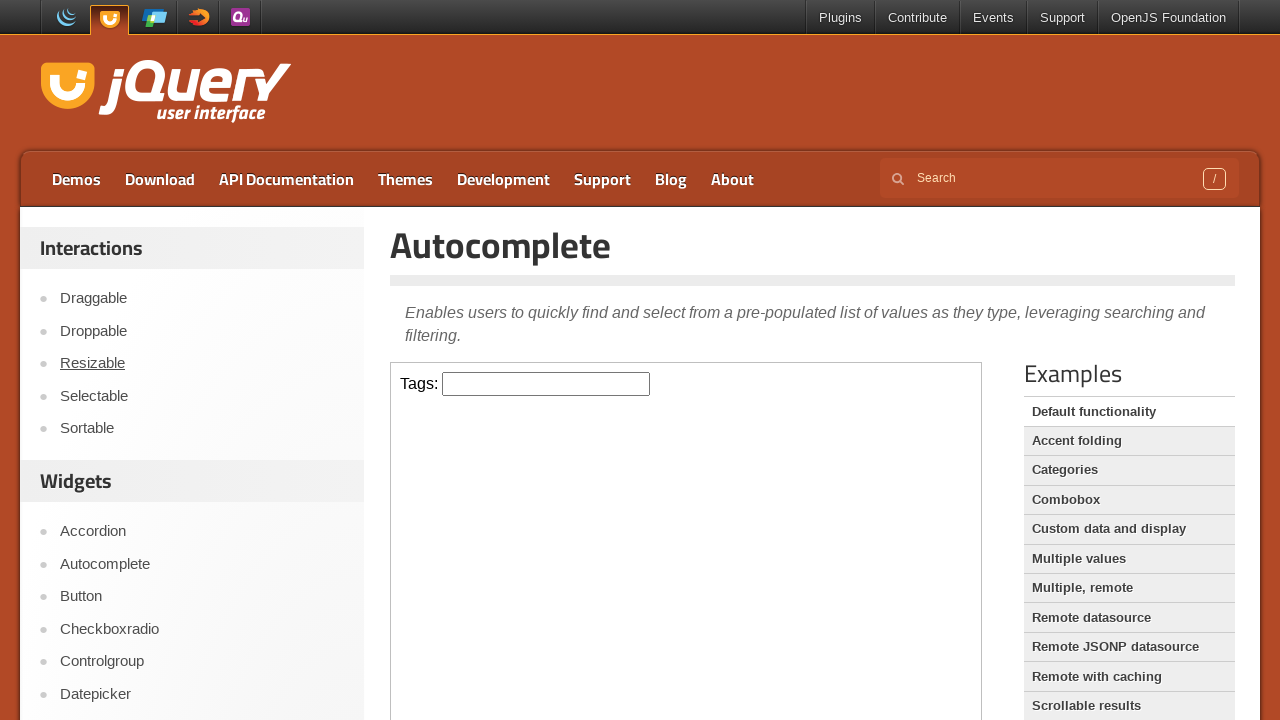

Located tags input field in iframe
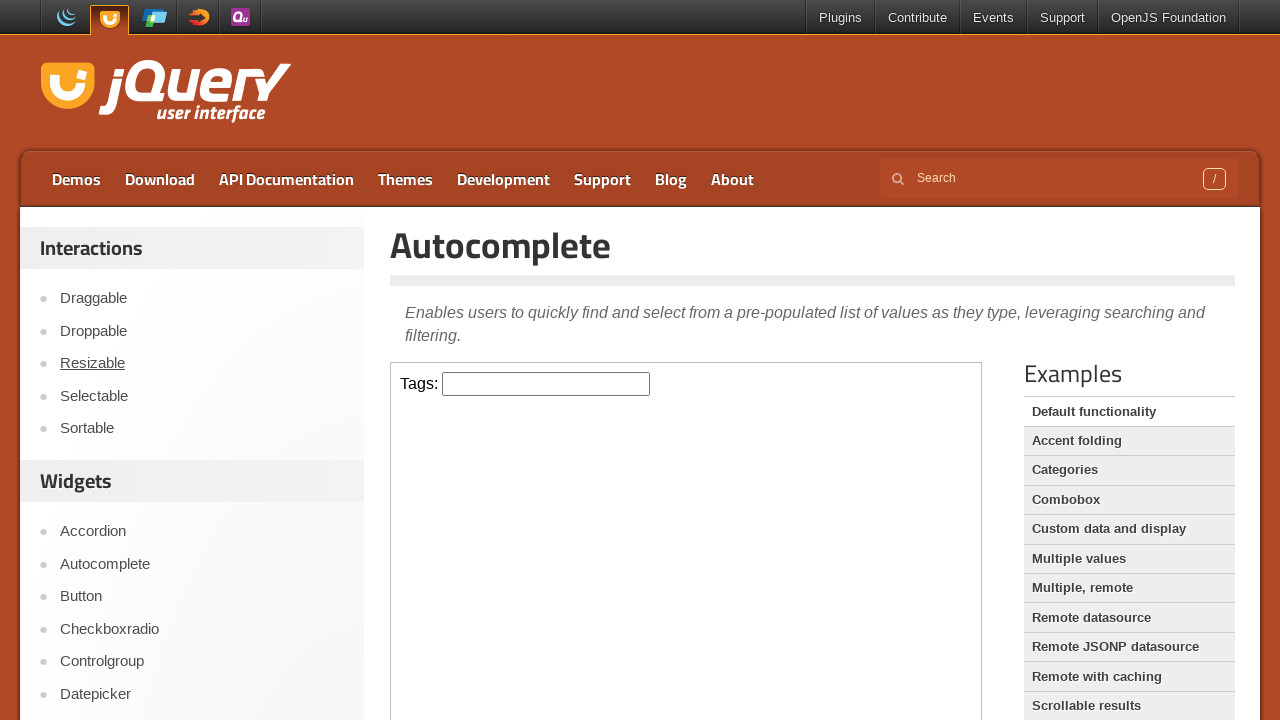

Typed 'Java' in autocomplete field on #content > iframe >> internal:control=enter-frame >> #tags
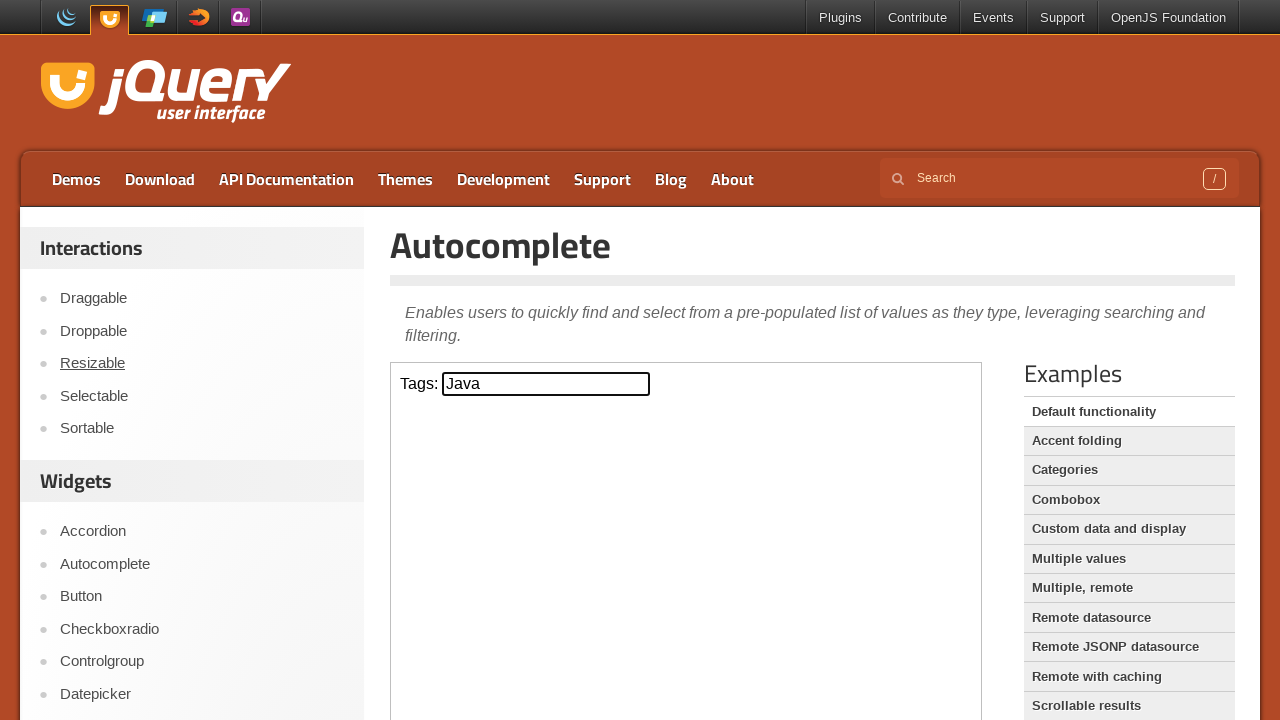

Cleared autocomplete field on #content > iframe >> internal:control=enter-frame >> #tags
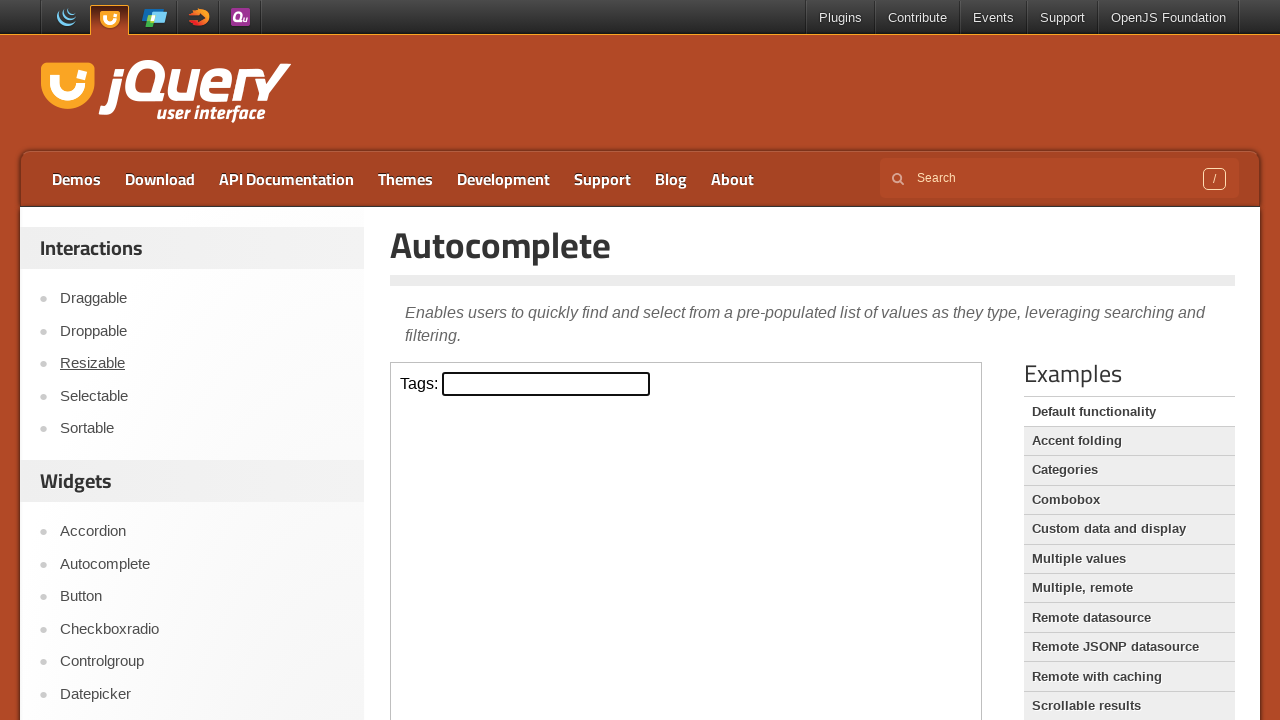

Typed 'Project' in autocomplete field on #content > iframe >> internal:control=enter-frame >> #tags
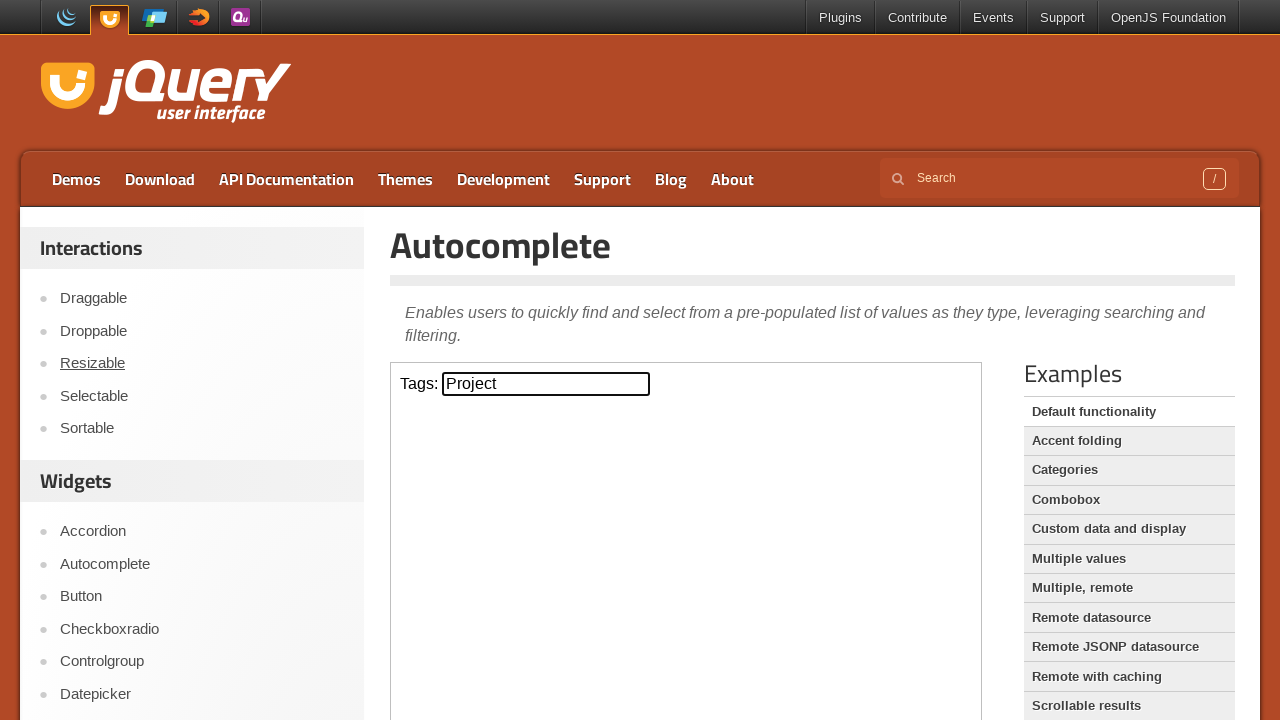

Cleared autocomplete field on #content > iframe >> internal:control=enter-frame >> #tags
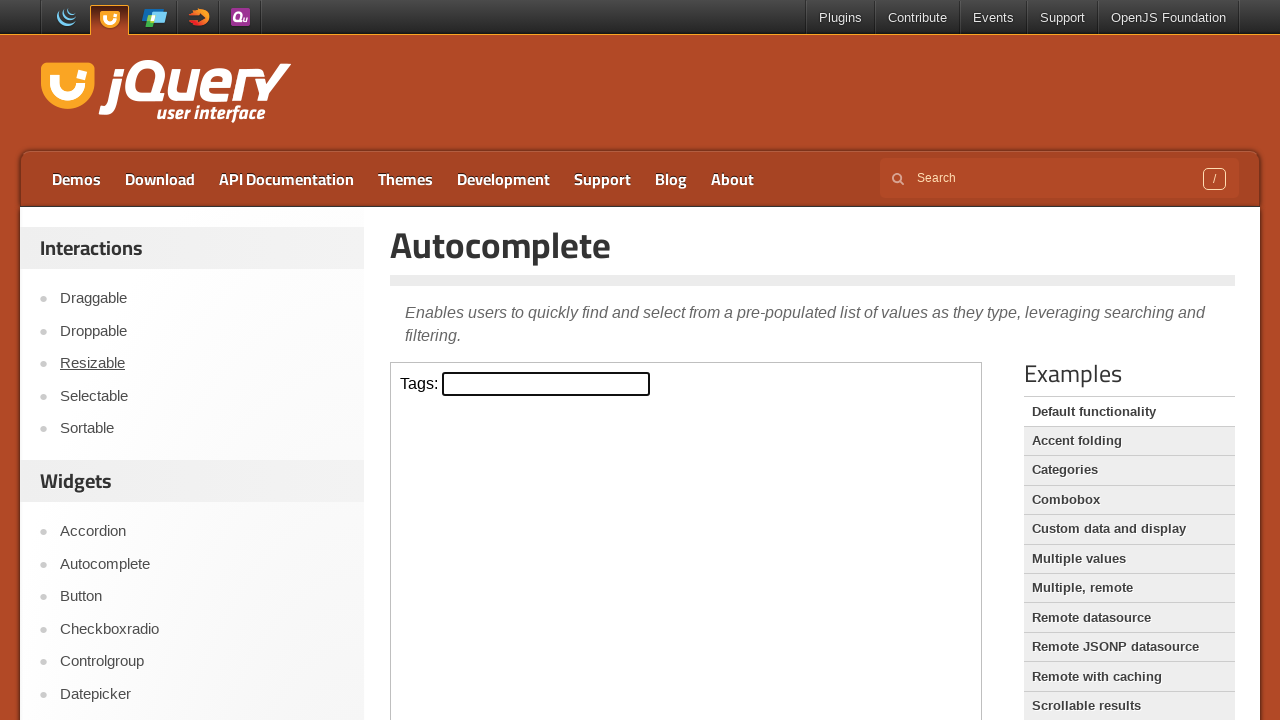

Typed 'Nice' in autocomplete field on #content > iframe >> internal:control=enter-frame >> #tags
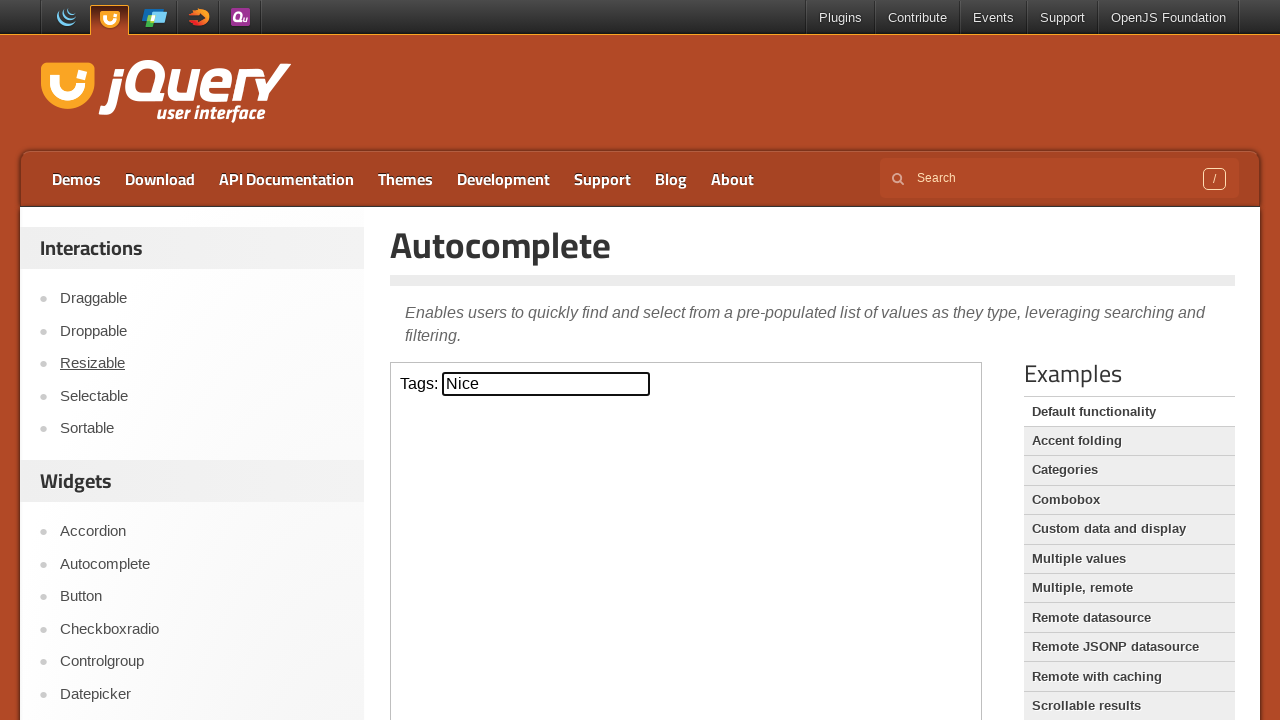

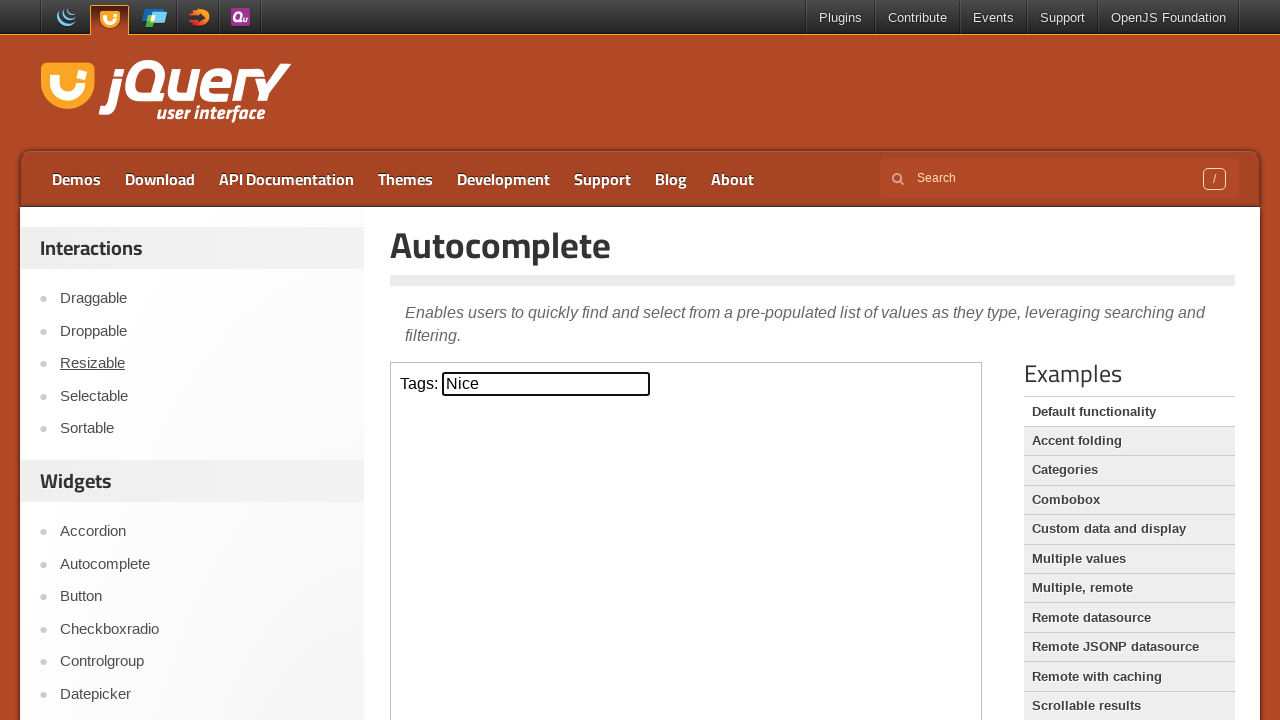